Tests double-click action on a password input field after entering text

Starting URL: https://www.saucedemo.com/

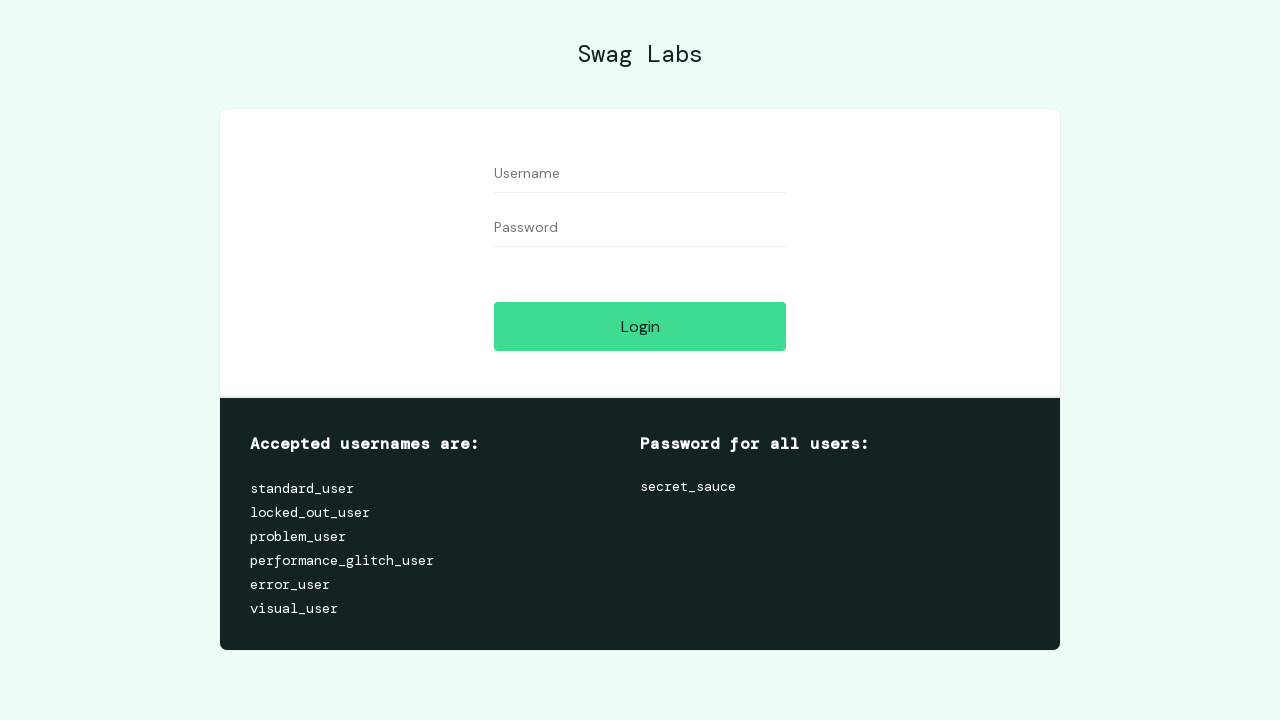

Navigated to Sauce Demo login page
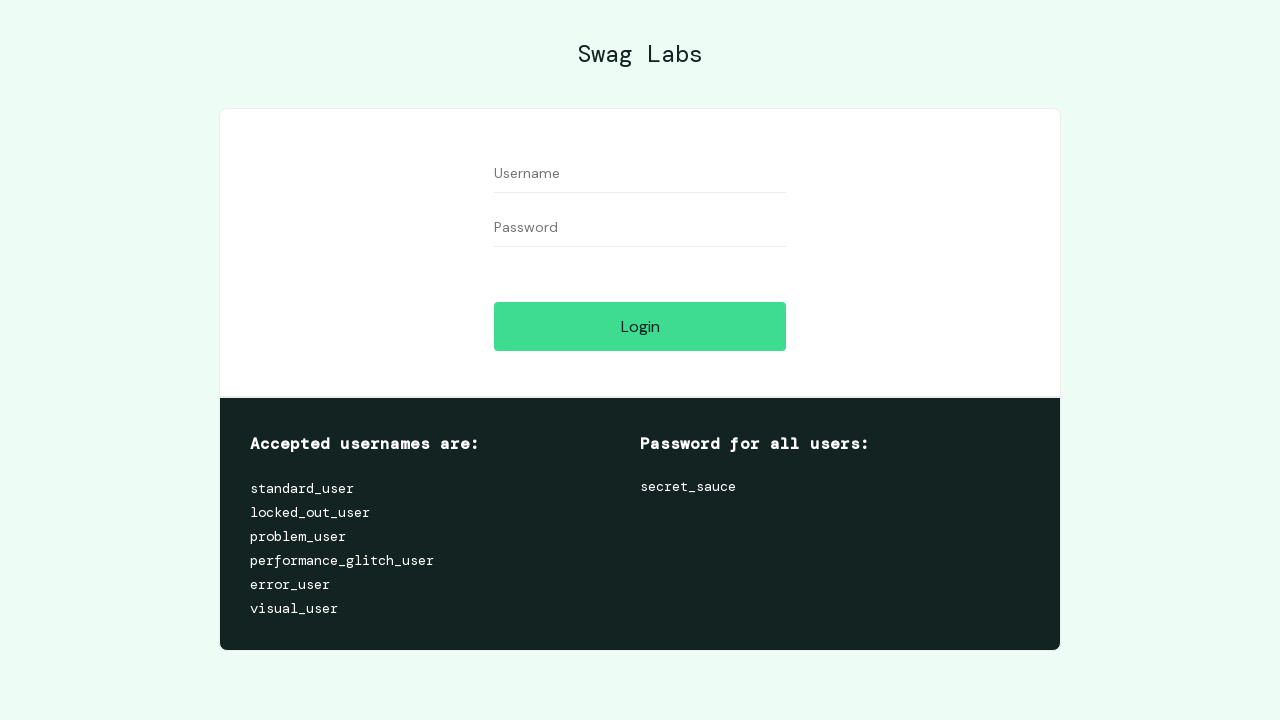

Entered '123' in password field on input#password
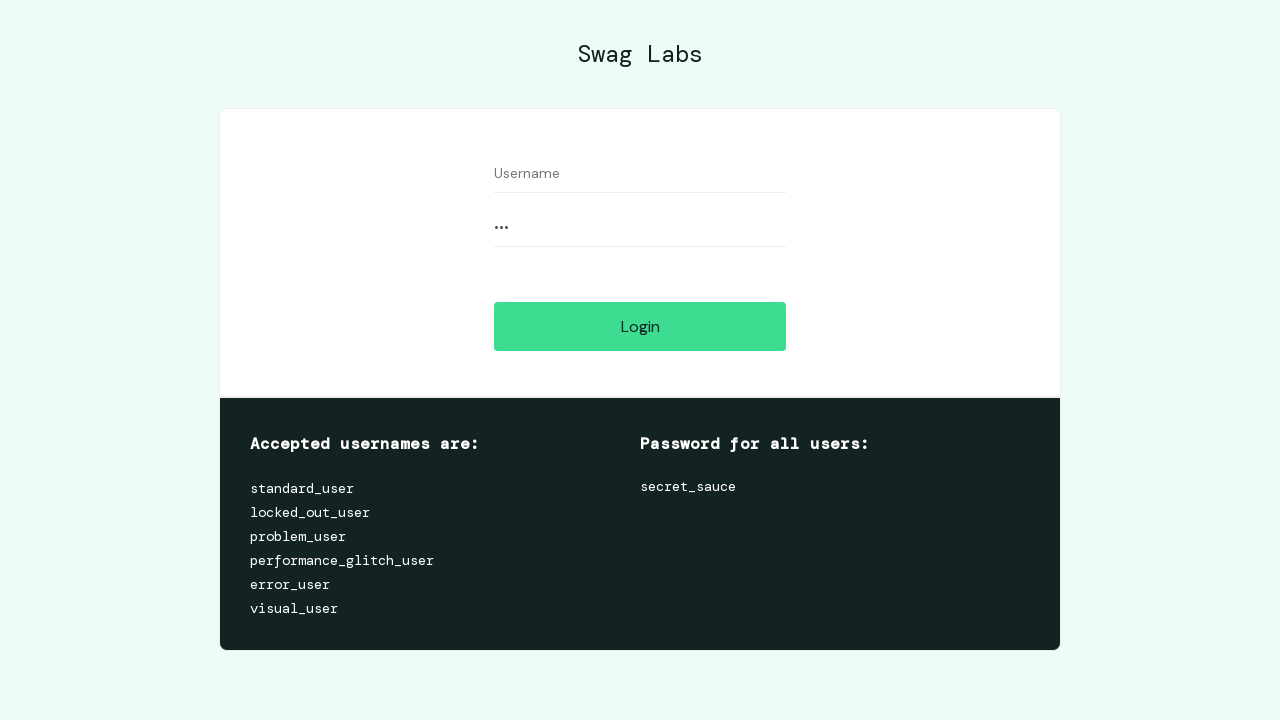

Double-clicked on password field to select text at (640, 228) on input#password
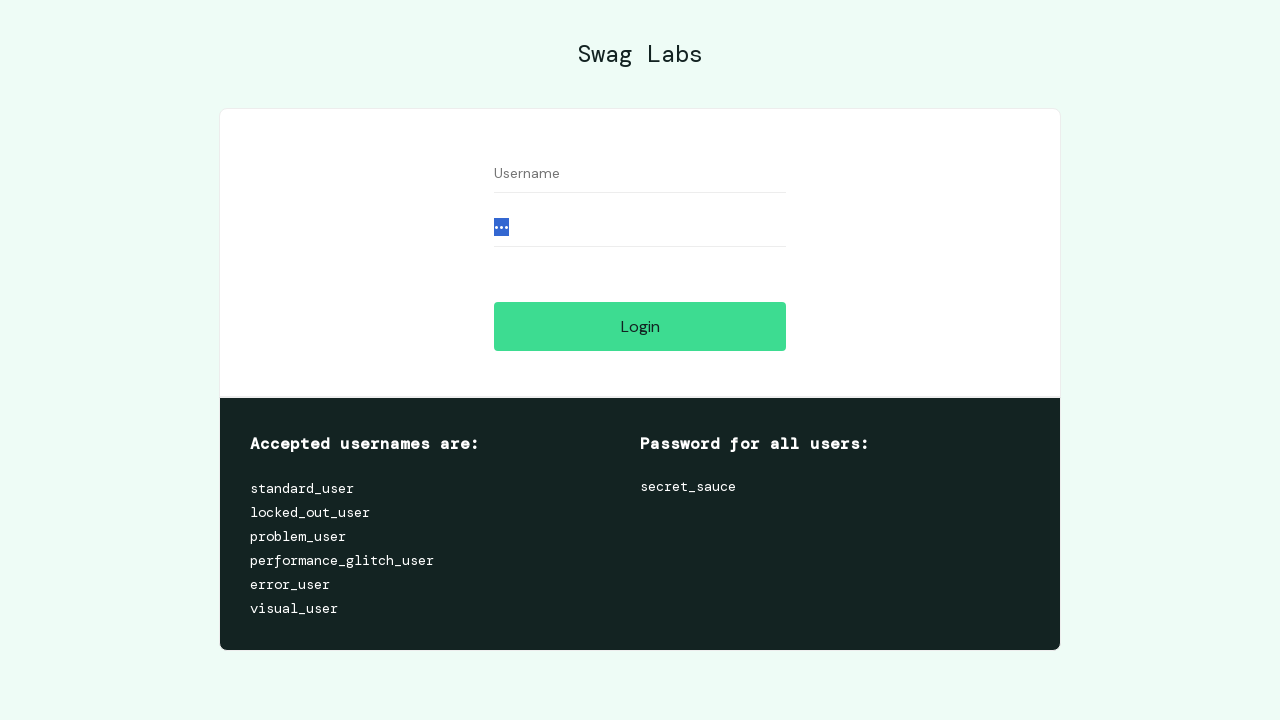

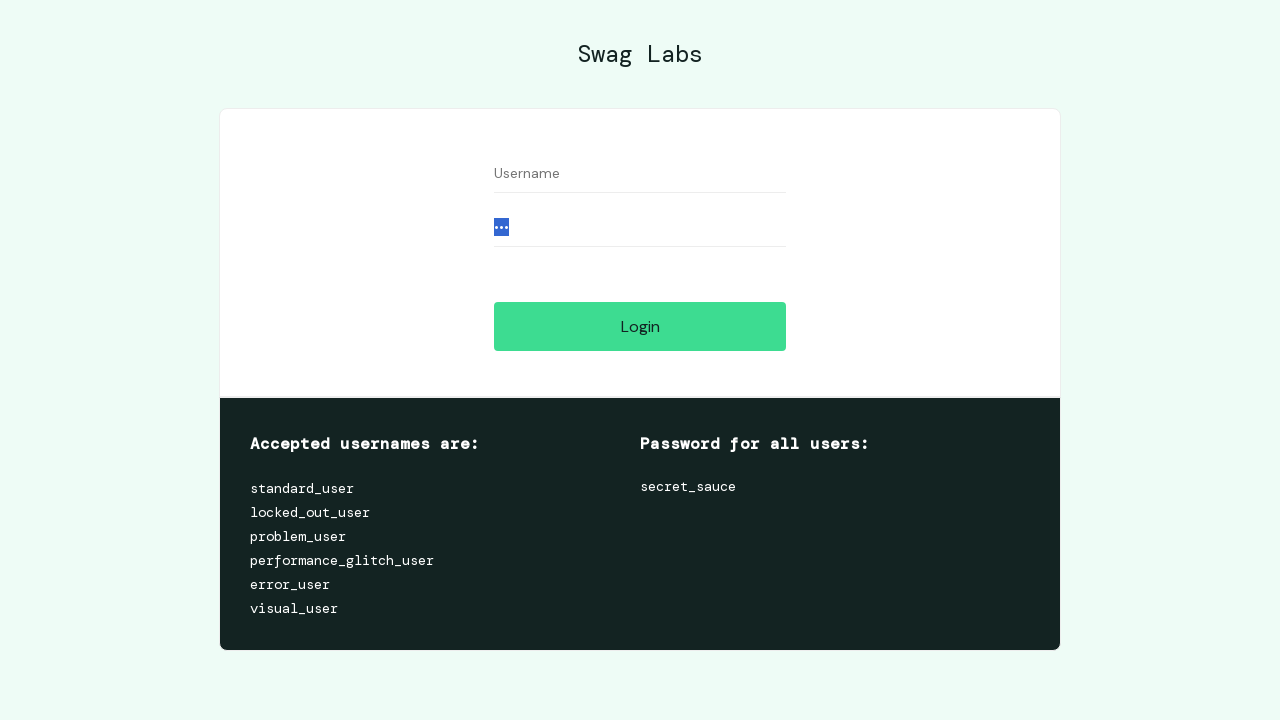